Tests window handling by opening a new window, switching to it, closing it, and returning to the parent window

Starting URL: https://www.hyrtutorials.com/p/window-handles-practice.html

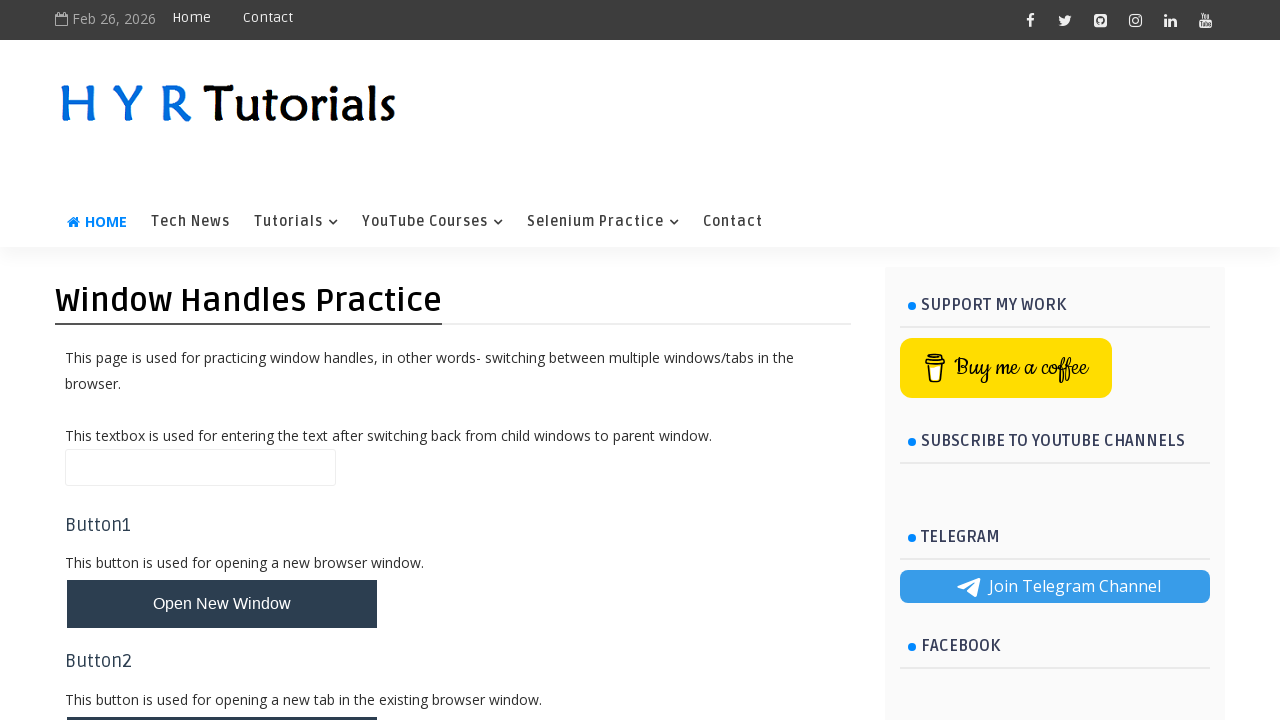

Clicked button to open new window at (222, 604) on #newWindowBtn
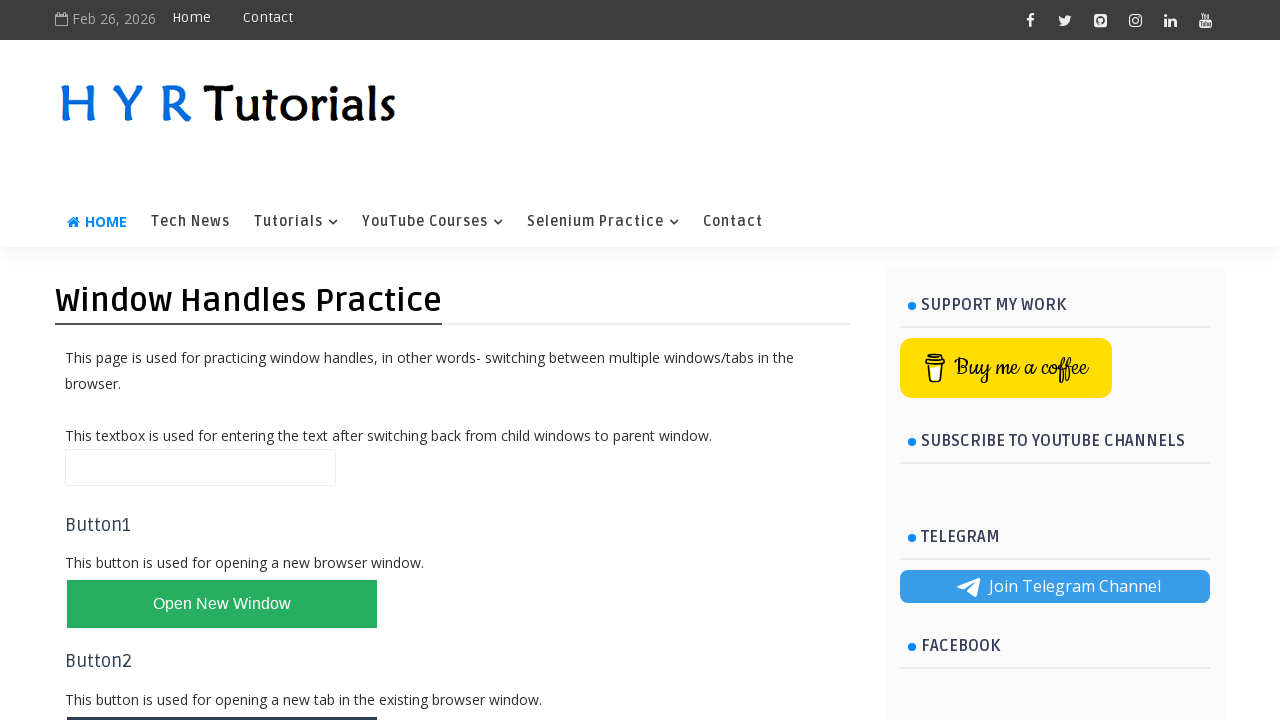

New window opened and captured
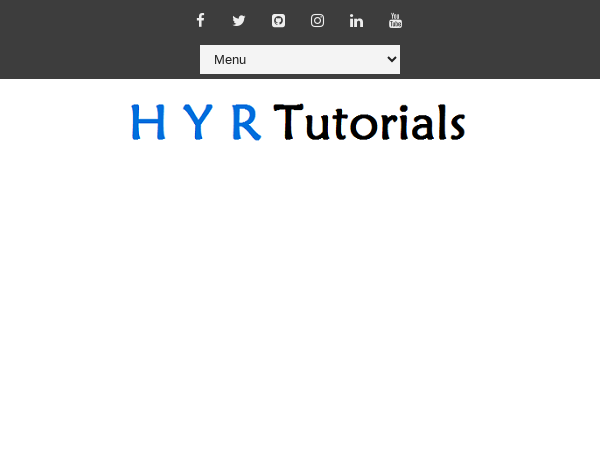

Closed the new window
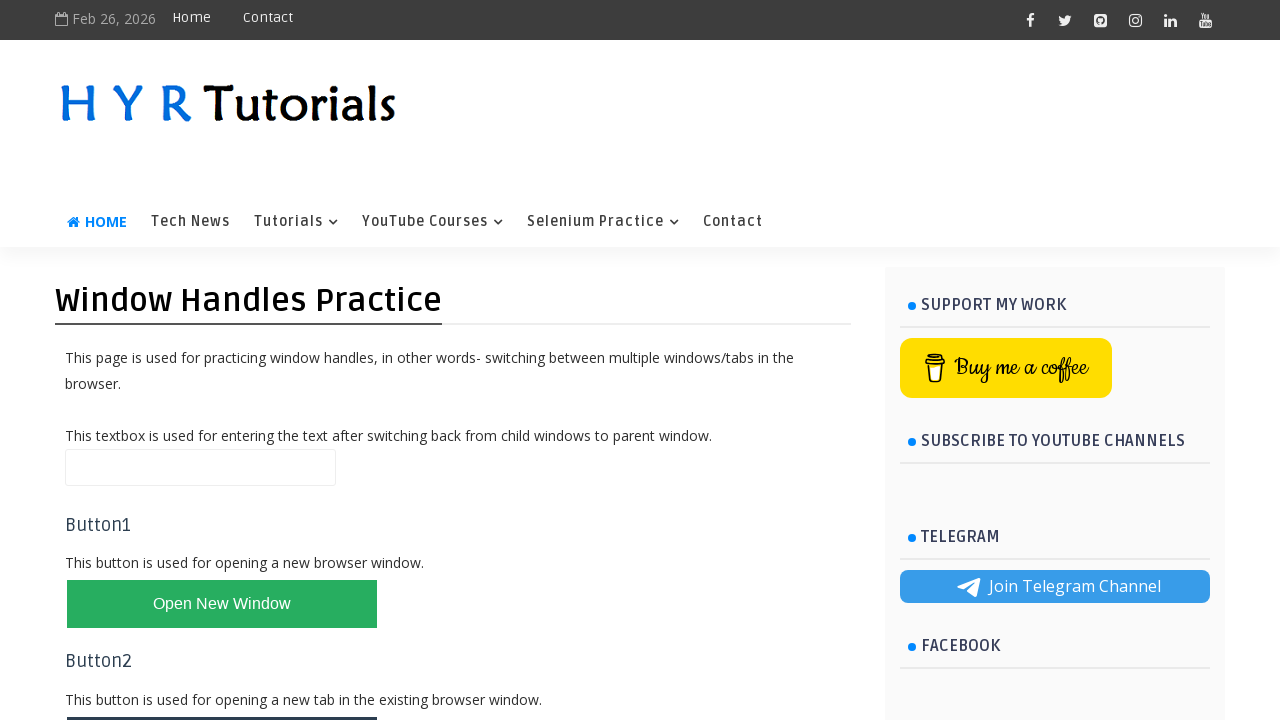

Parent window remains active after closing new window
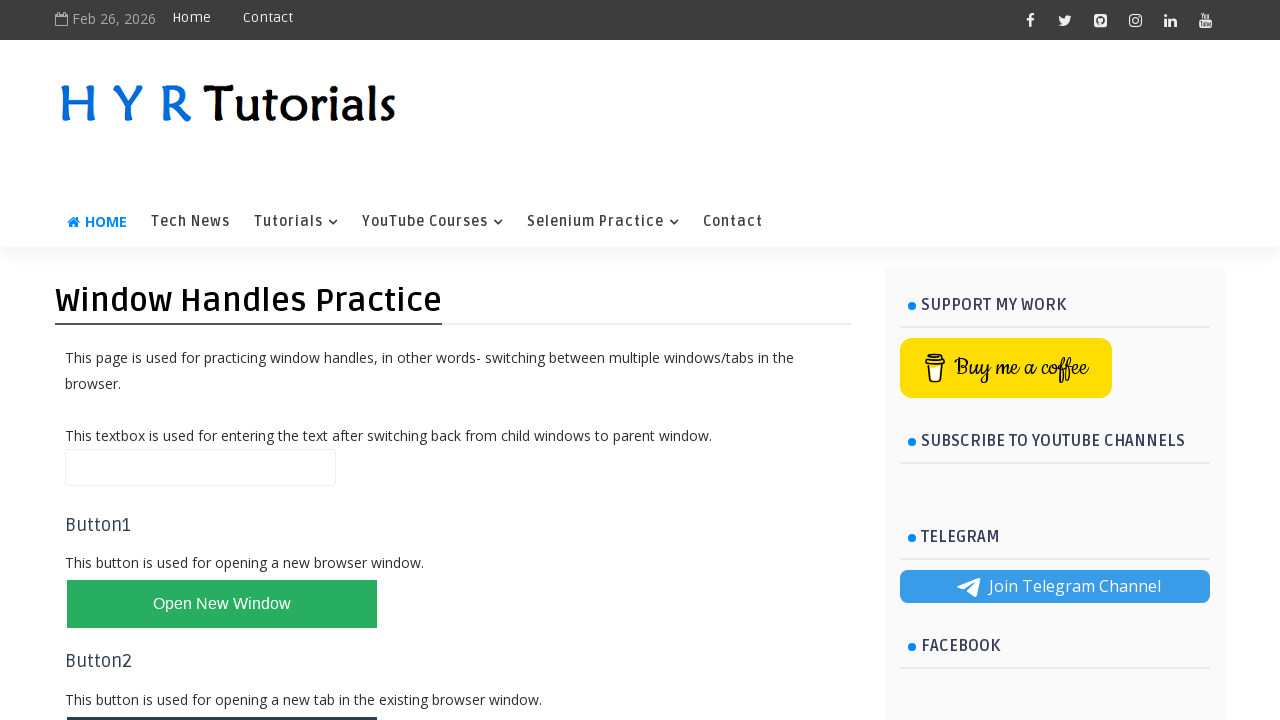

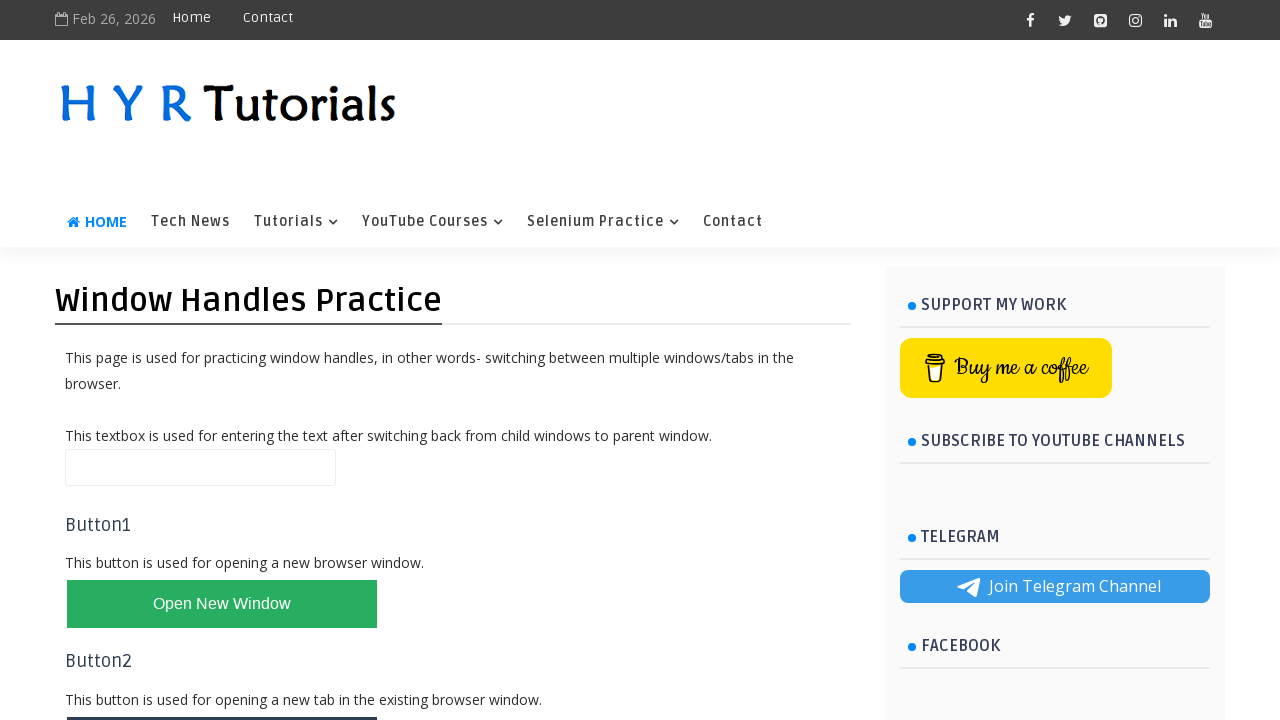